Tests navigation between two websites (otto.de and wisequarter.com), verifying page titles and URLs contain expected text, and exercises browser navigation controls like back and refresh.

Starting URL: https://www.otto.de

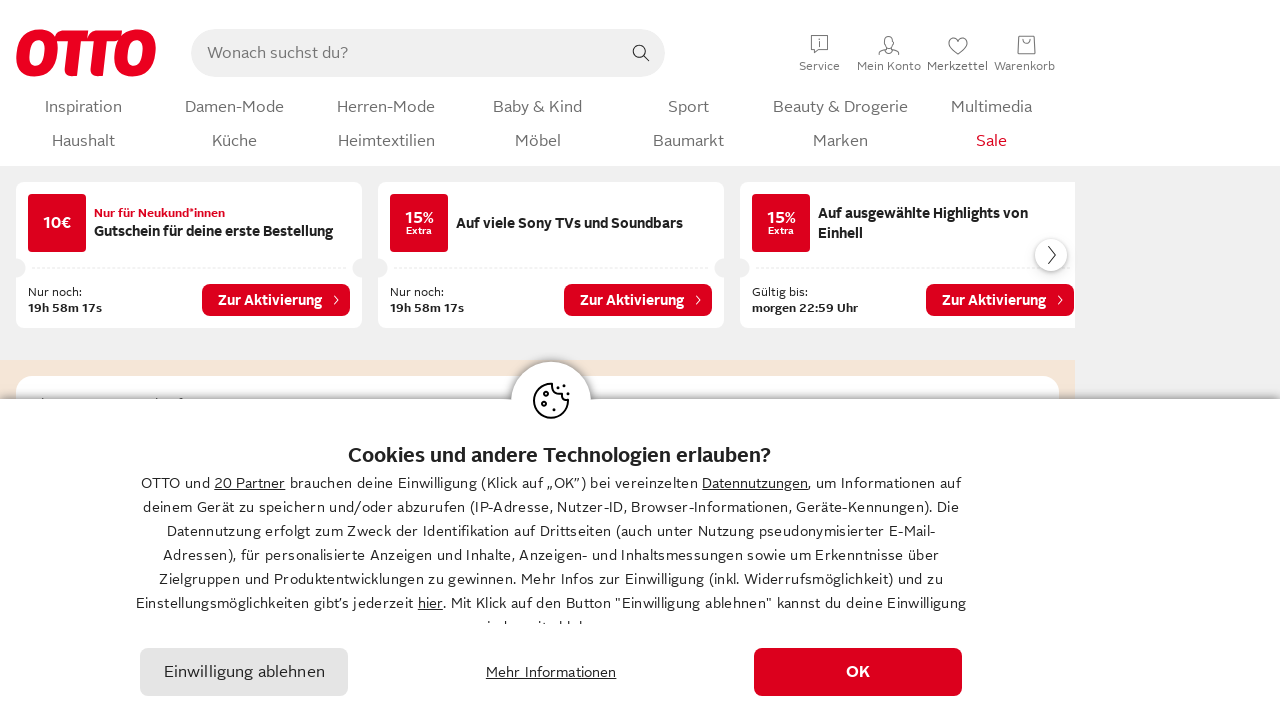

Retrieved page title from otto.de
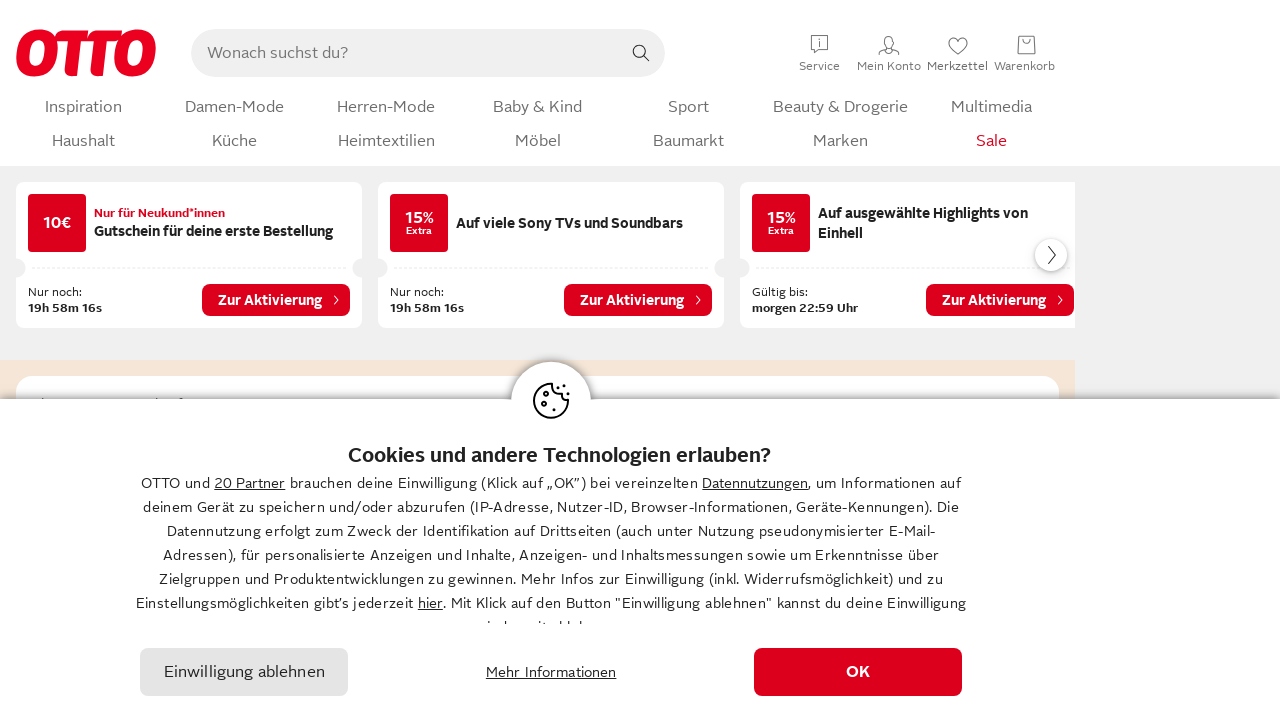

Retrieved page URL from otto.de
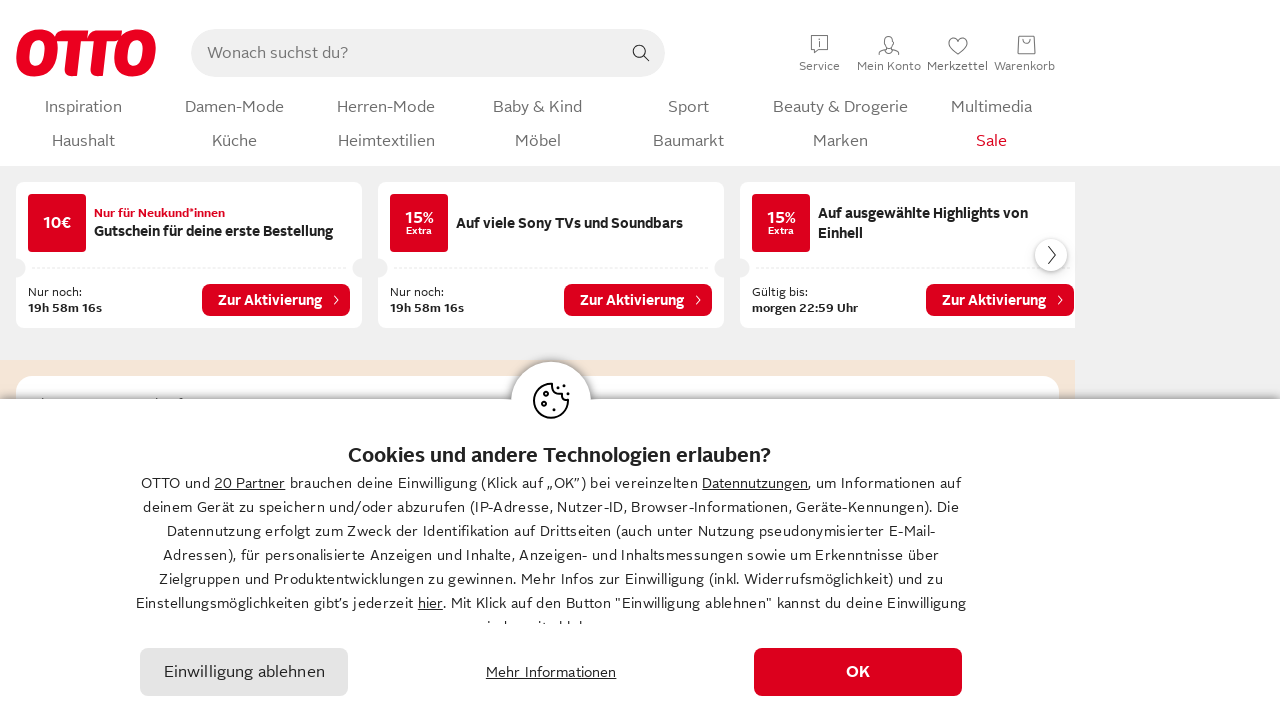

Verification failed: OTTO text not found in title or URL
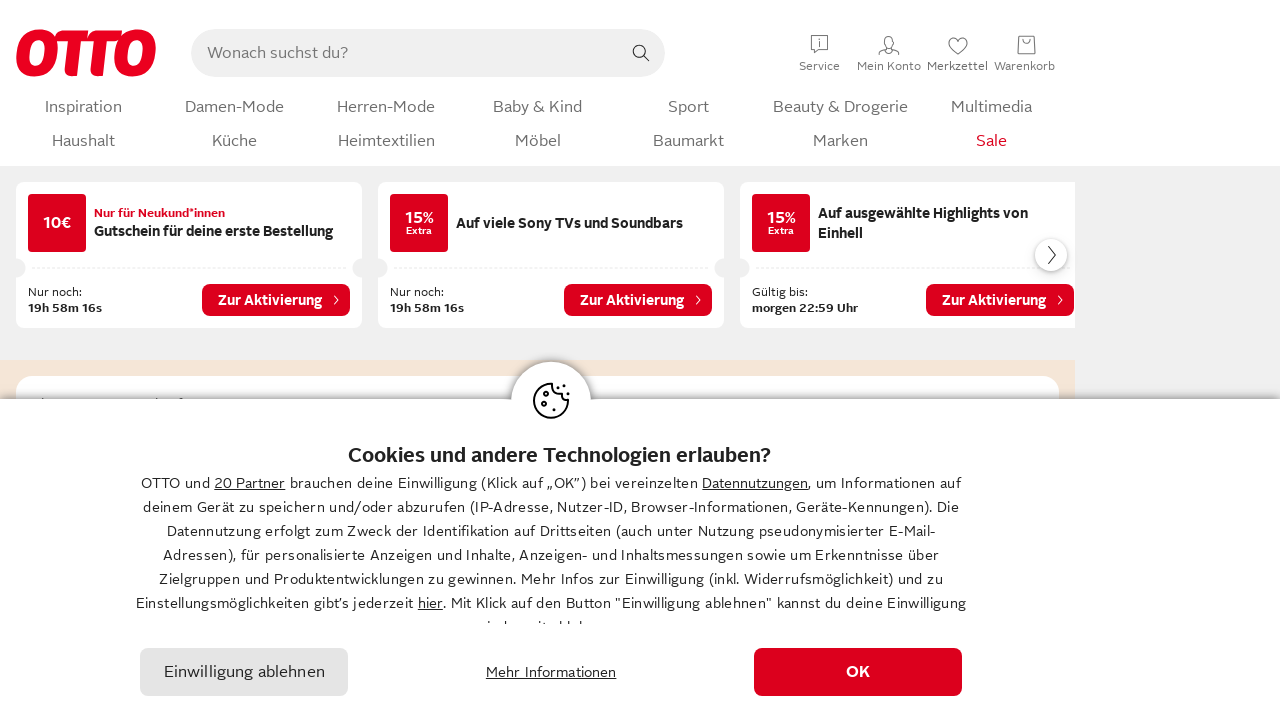

Navigated to wisequarter.com
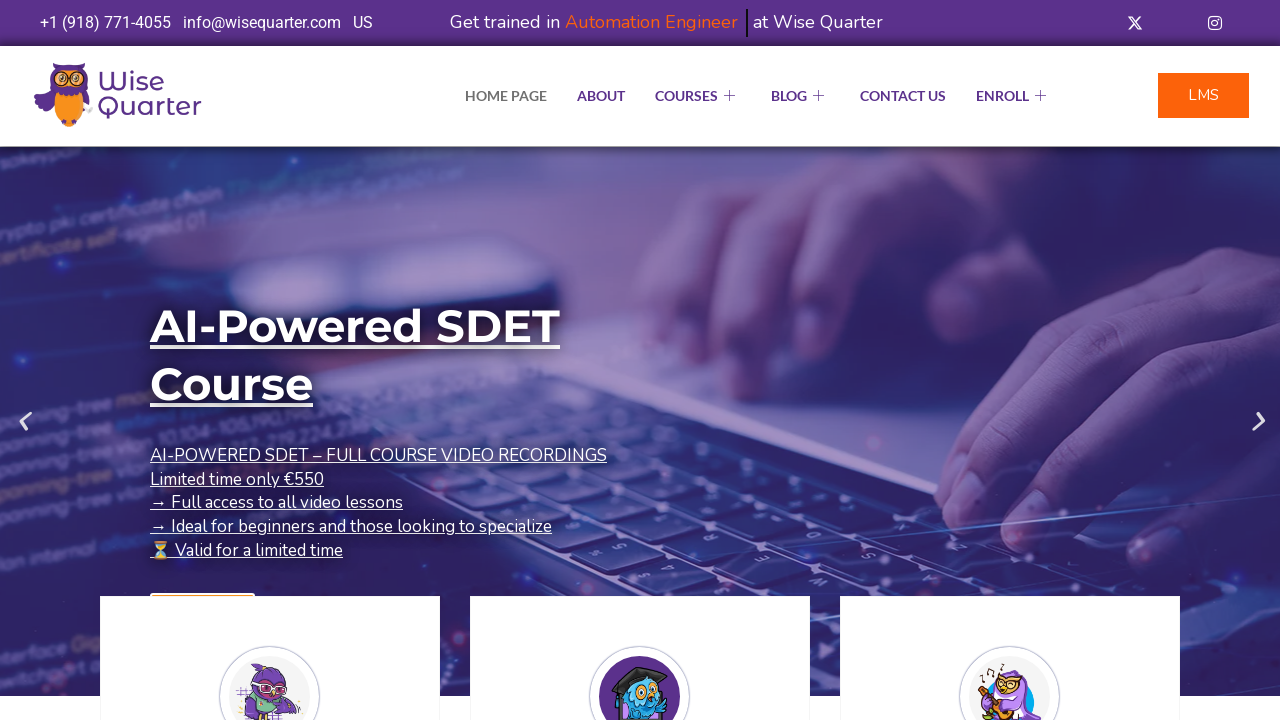

Retrieved page title from wisequarter.com
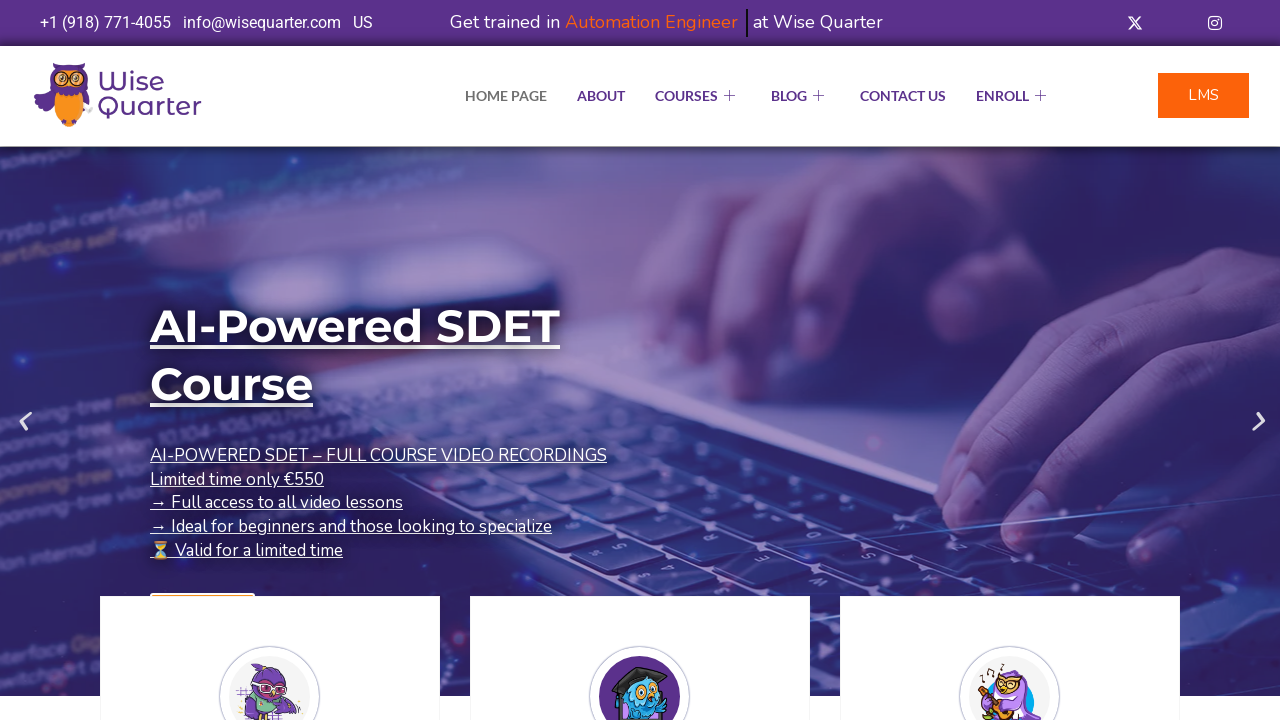

TEST PASSED: Quarter text found in wisequarter.com title
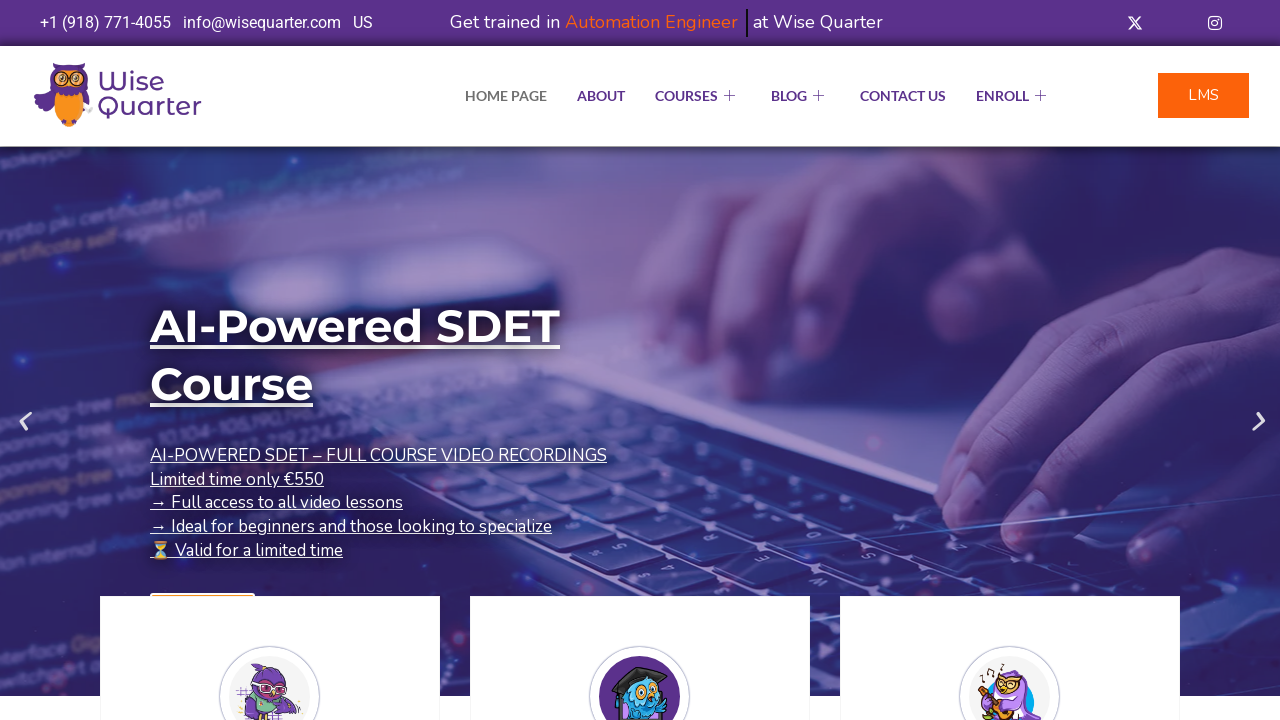

Navigated back to otto.de using browser back button
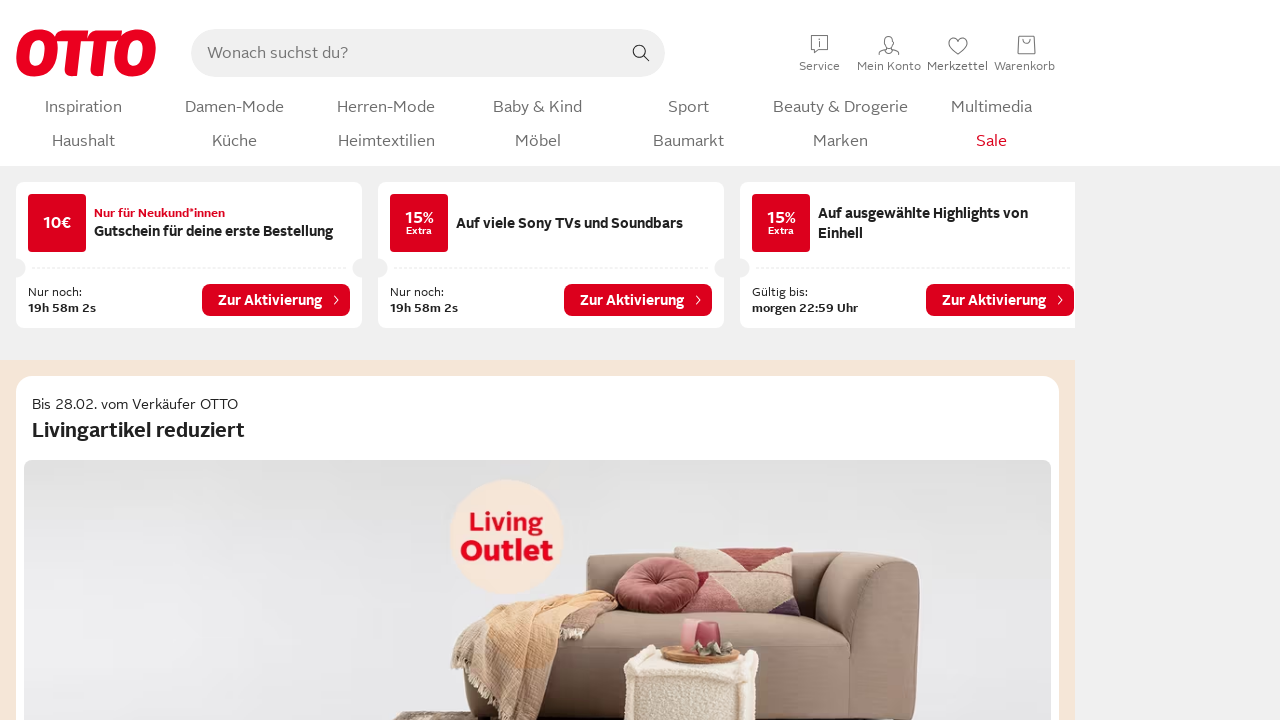

Refreshed the current page (otto.de)
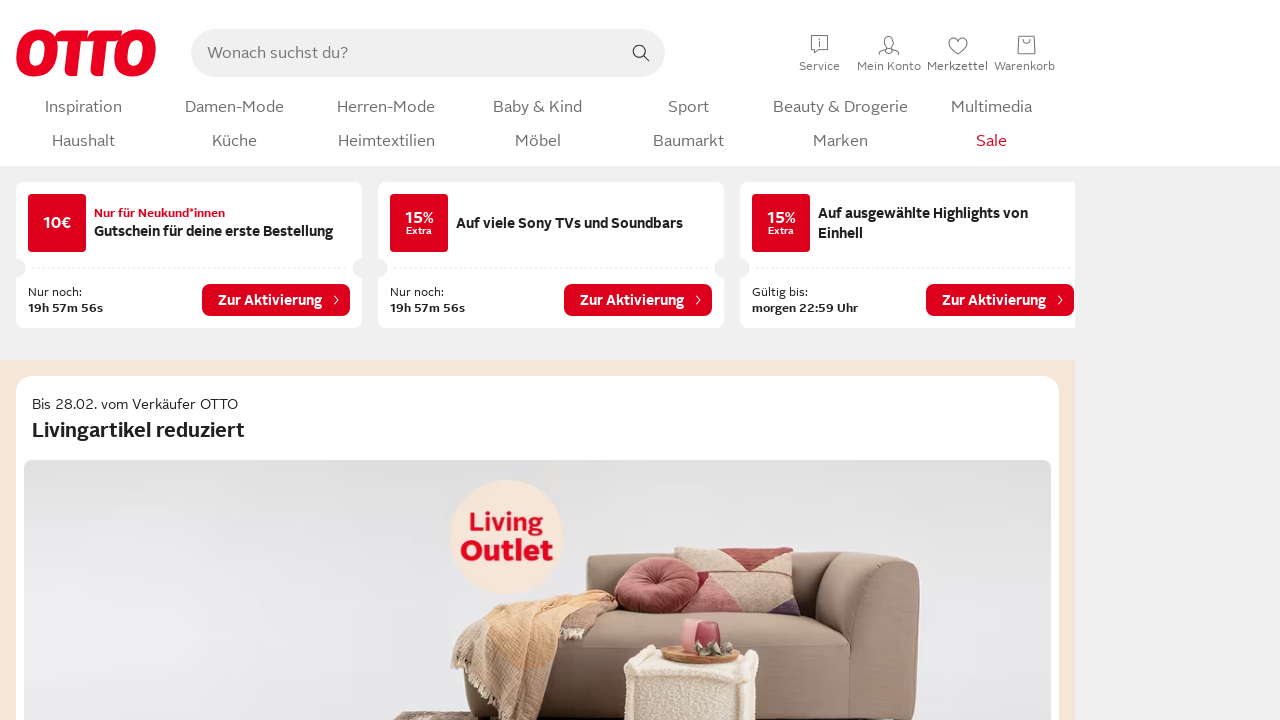

Navigated forward to wisequarter.com using browser forward button
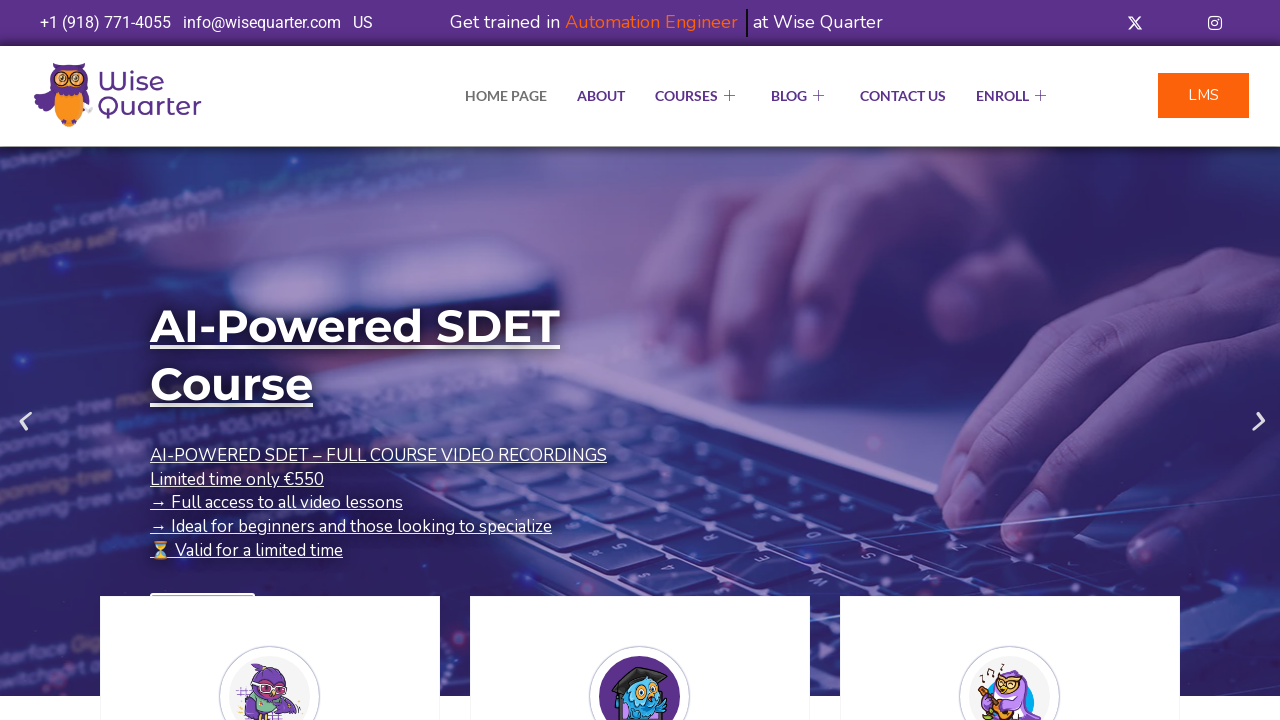

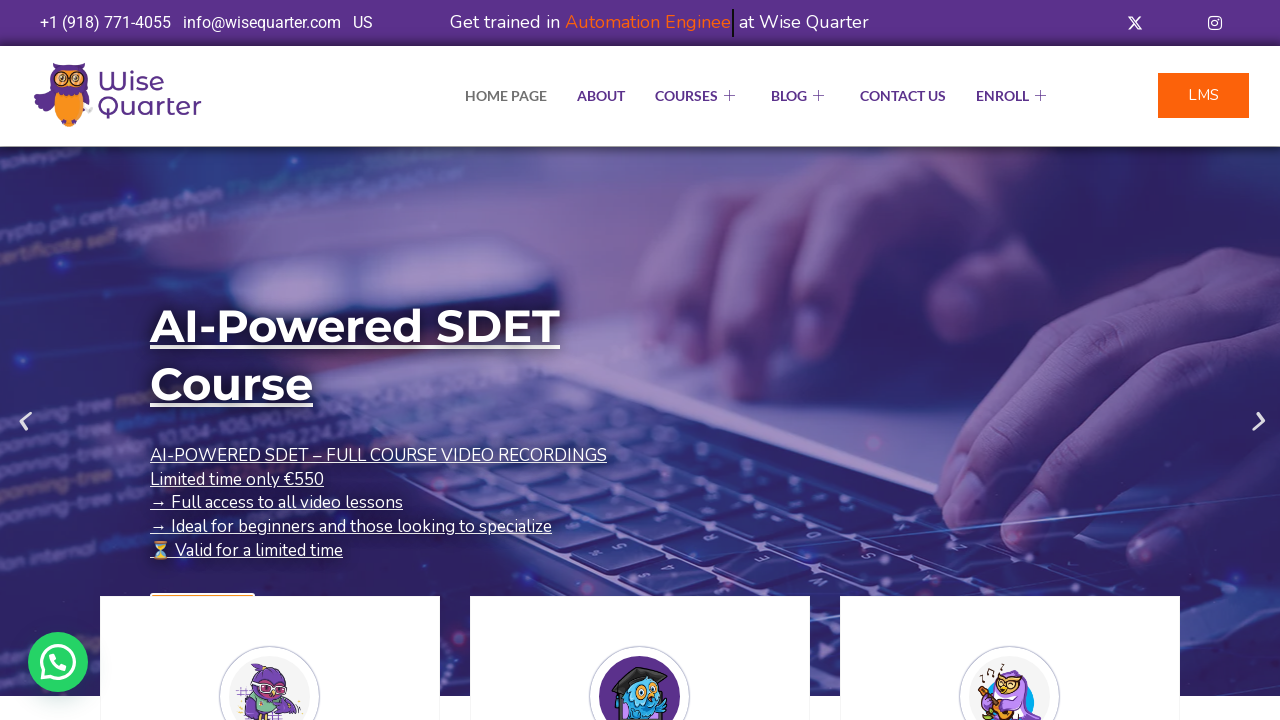